Opens multiple navigation menu items from the Selenium website in new tabs by right-clicking each menu item and selecting "Open in new tab"

Starting URL: https://www.selenium.dev/

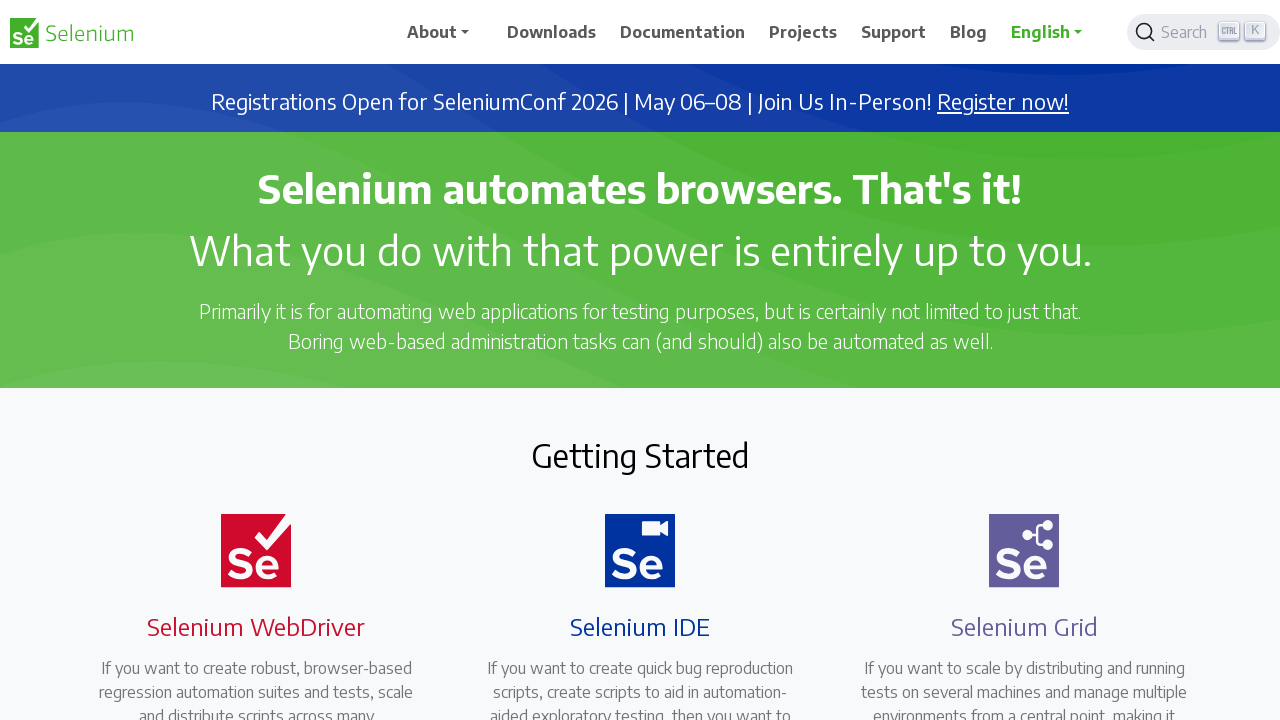

Located all navigation menu items from Selenium website
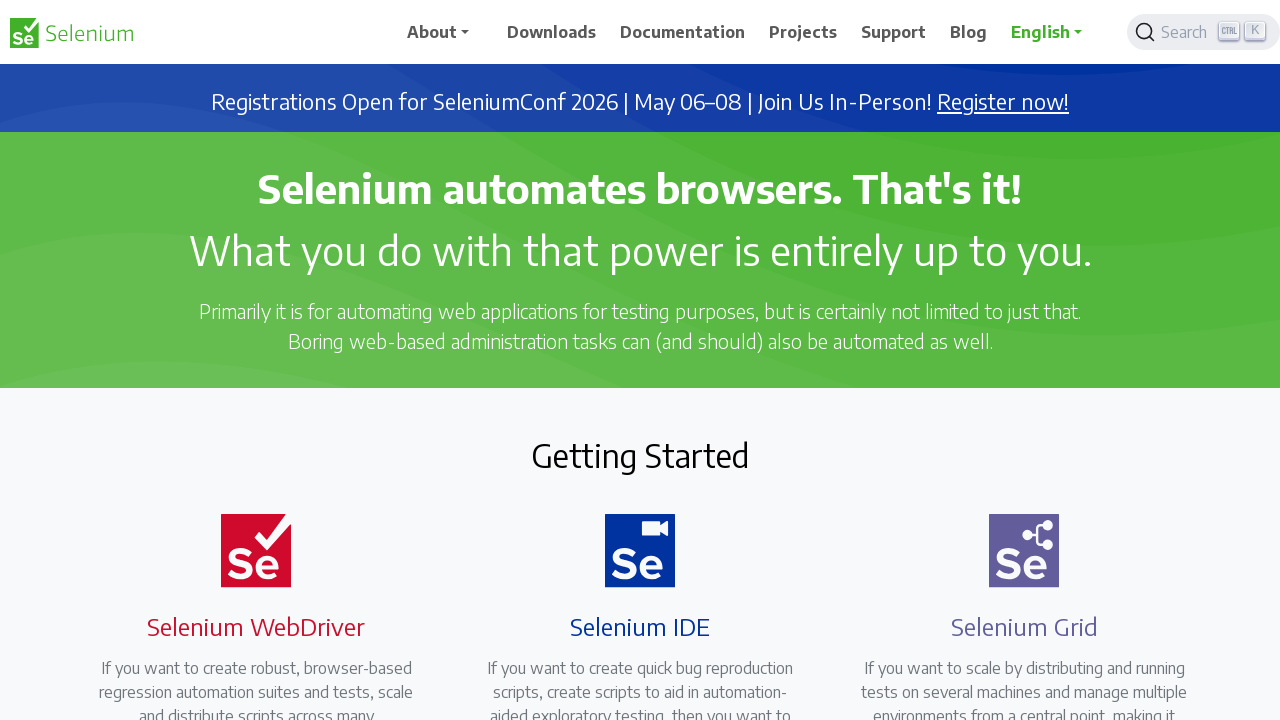

Right-clicked on navigation menu item at (552, 32) on xpath=//span[.='Downloads']
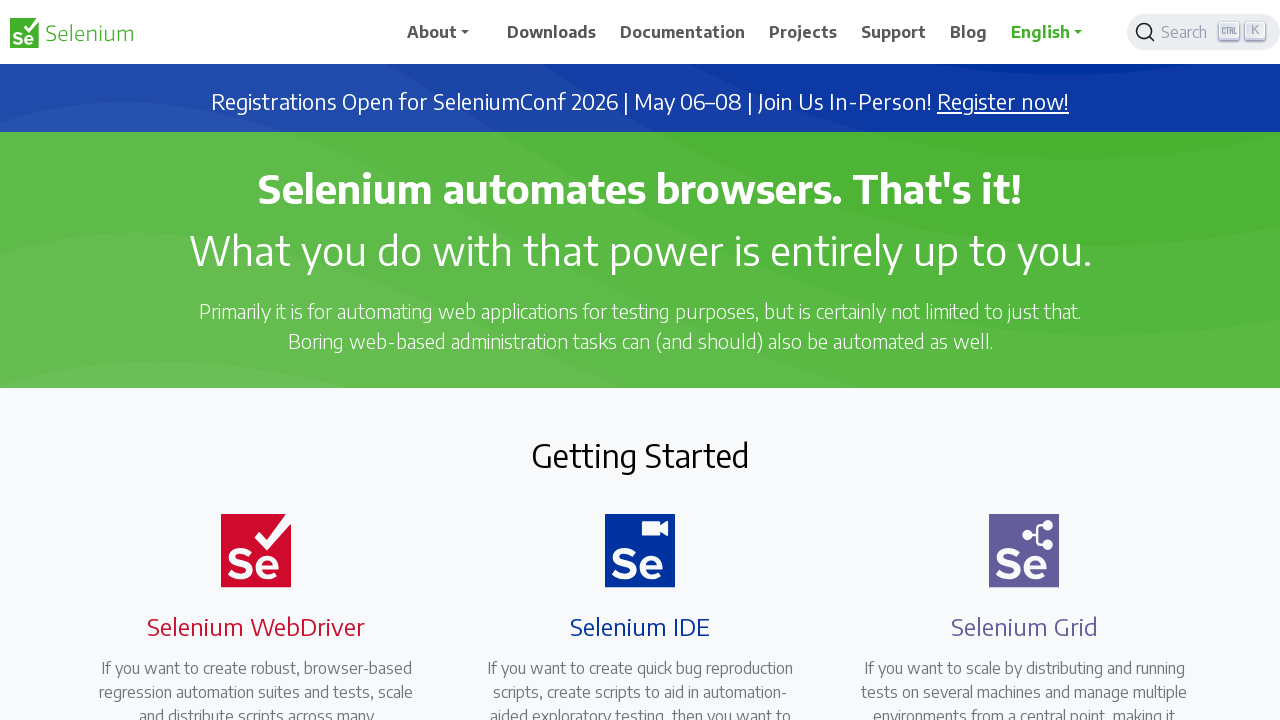

Pressed 'T' key to open menu item in new tab
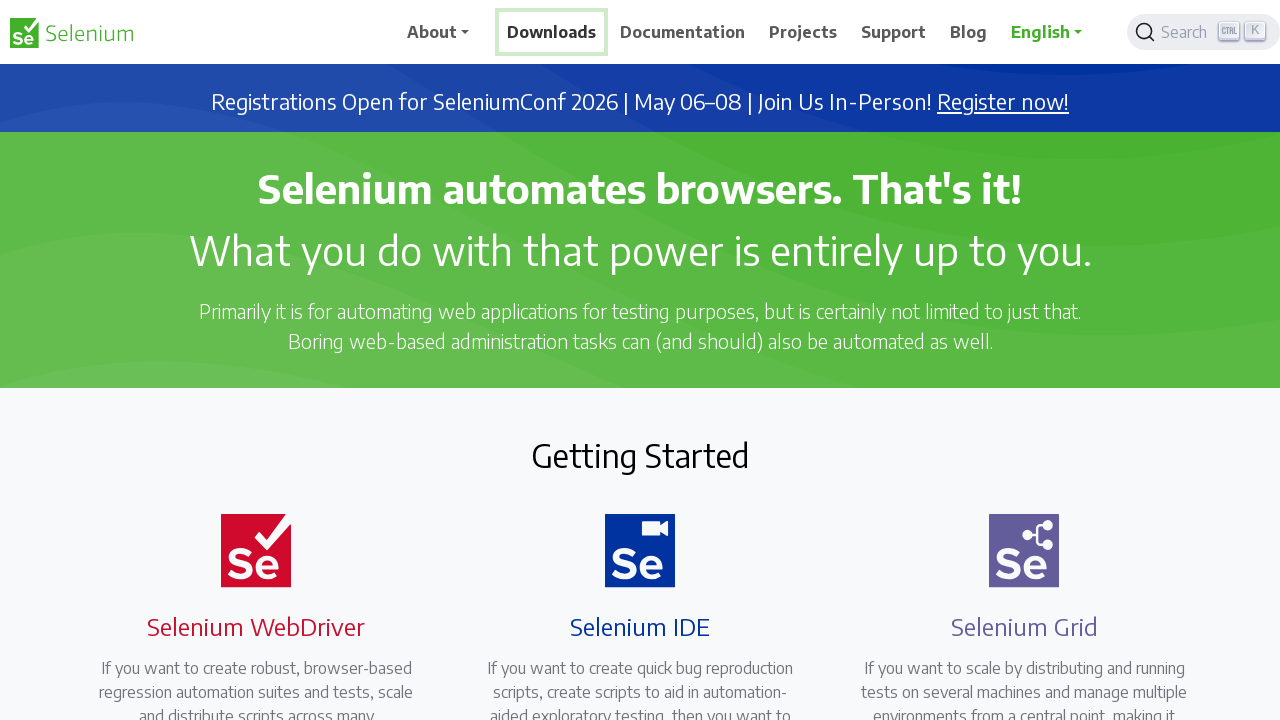

Right-clicked on navigation menu item at (683, 32) on xpath=//span[.='Documentation']
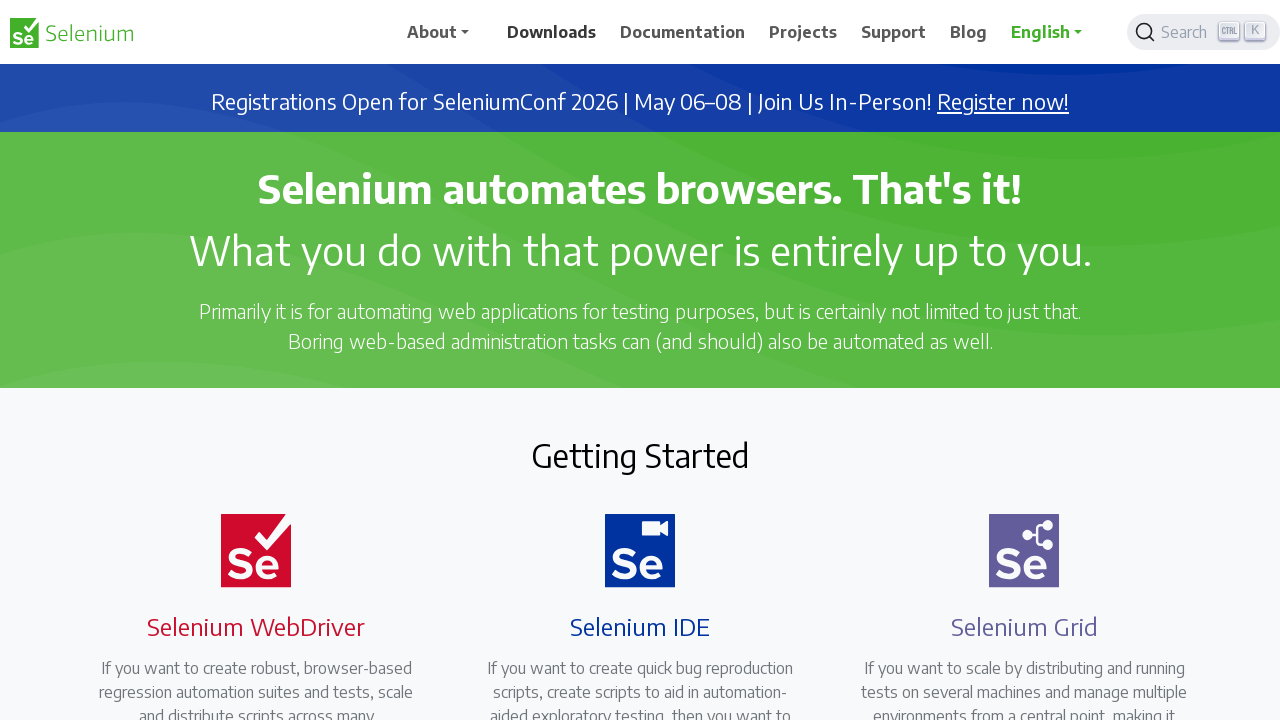

Pressed 'T' key to open menu item in new tab
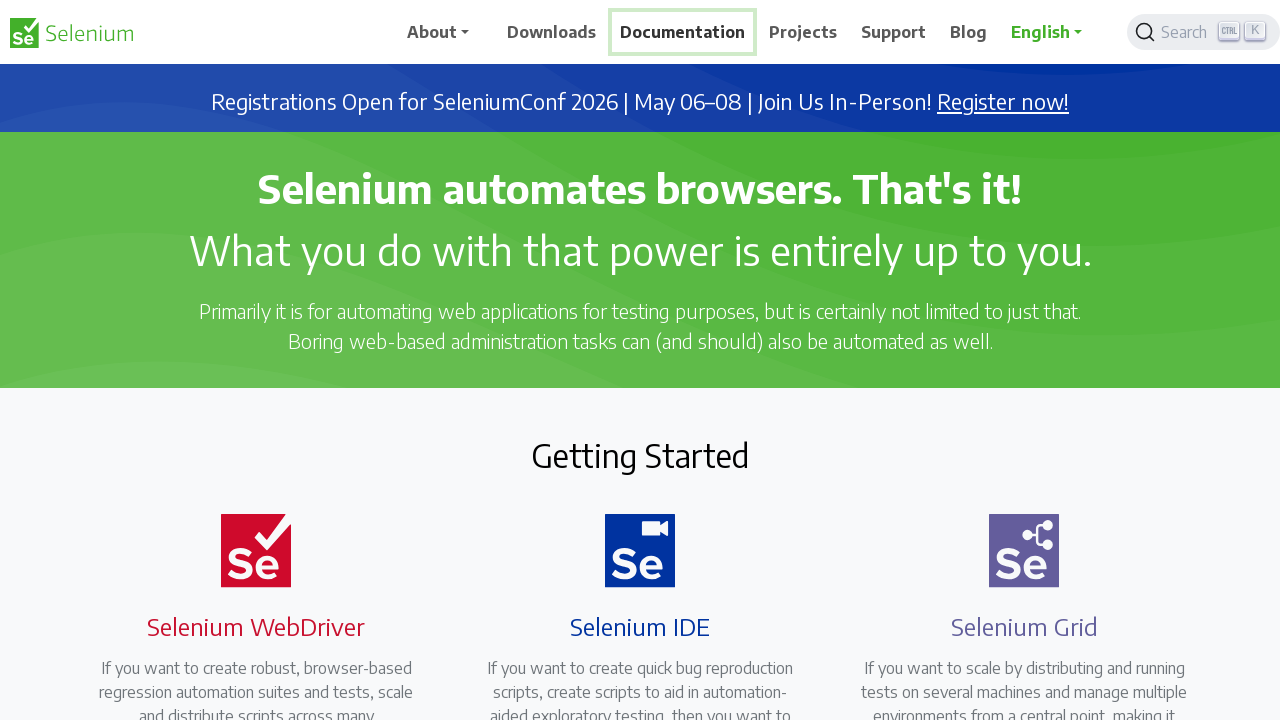

Right-clicked on navigation menu item at (803, 32) on xpath=//span[.='Projects']
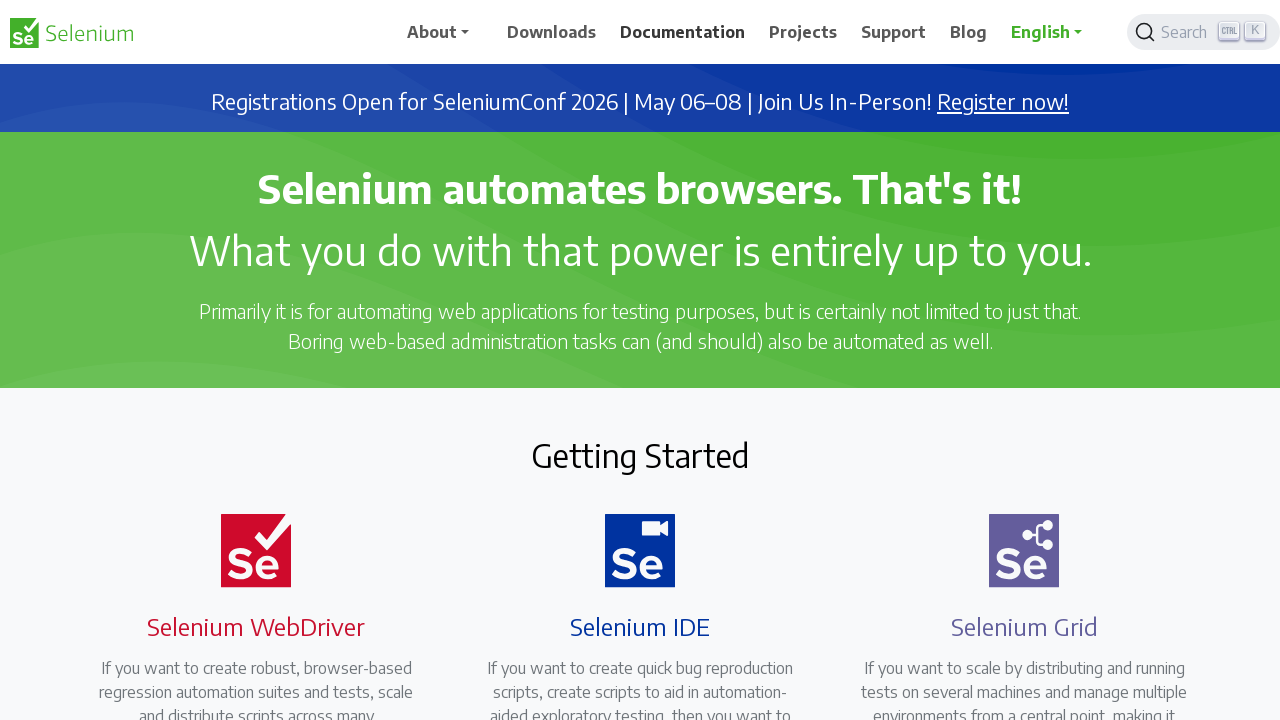

Pressed 'T' key to open menu item in new tab
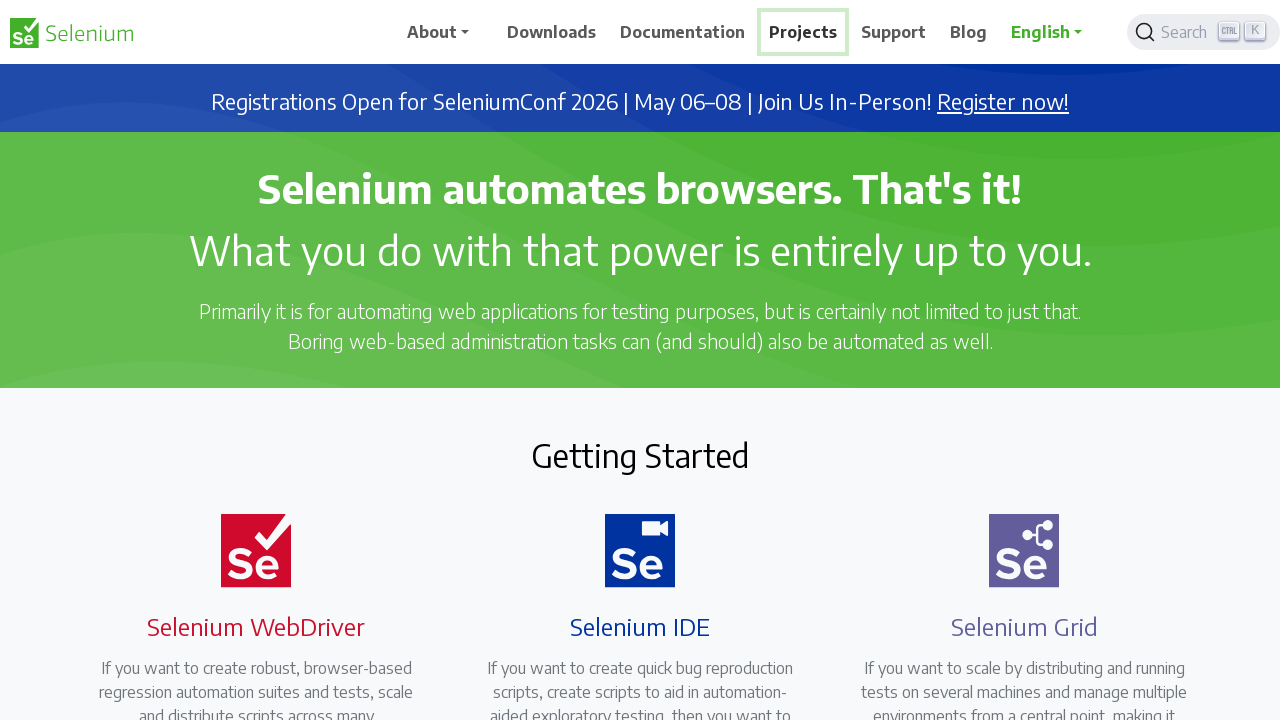

Right-clicked on navigation menu item at (894, 32) on xpath=//span[.='Support']
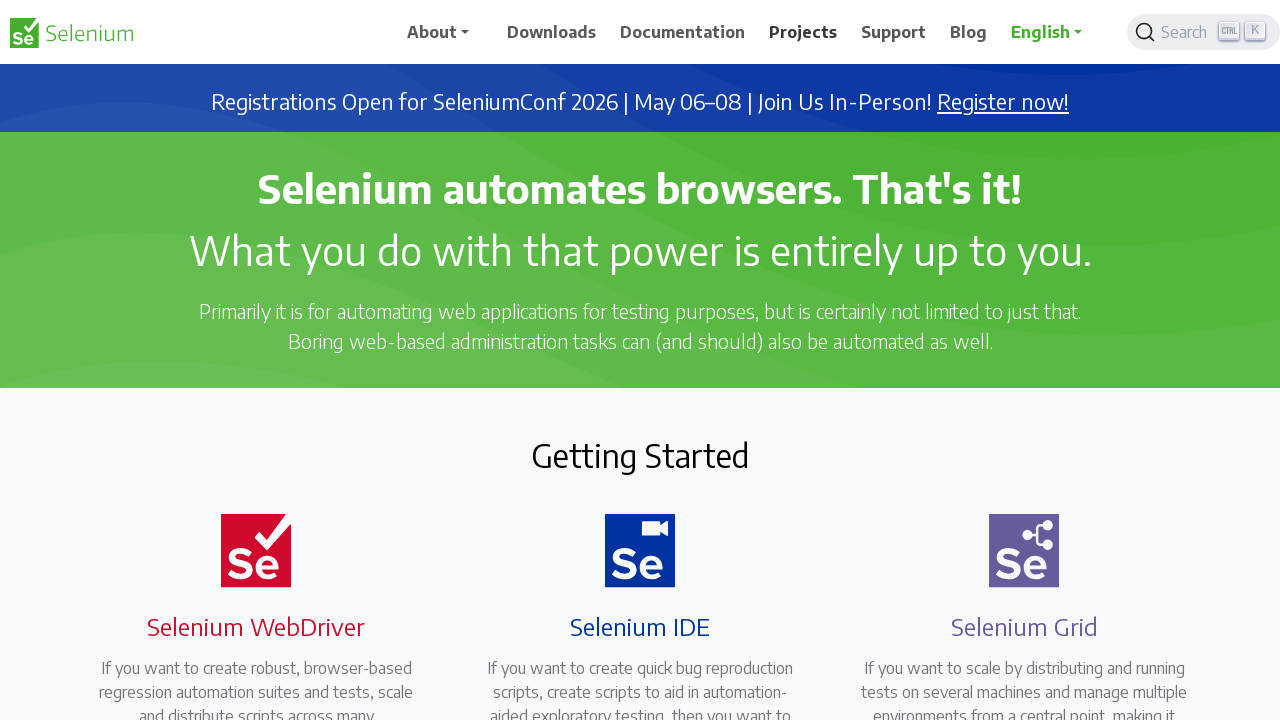

Pressed 'T' key to open menu item in new tab
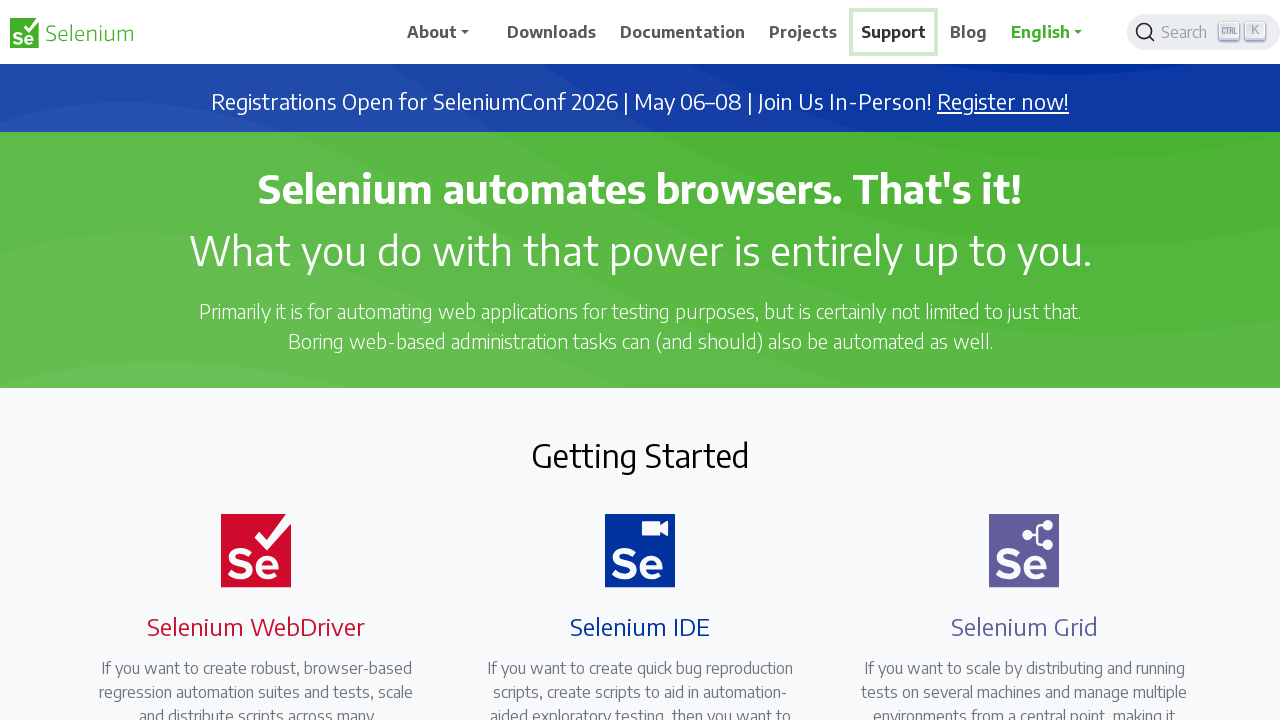

Right-clicked on navigation menu item at (969, 32) on xpath=//span[.='Blog']
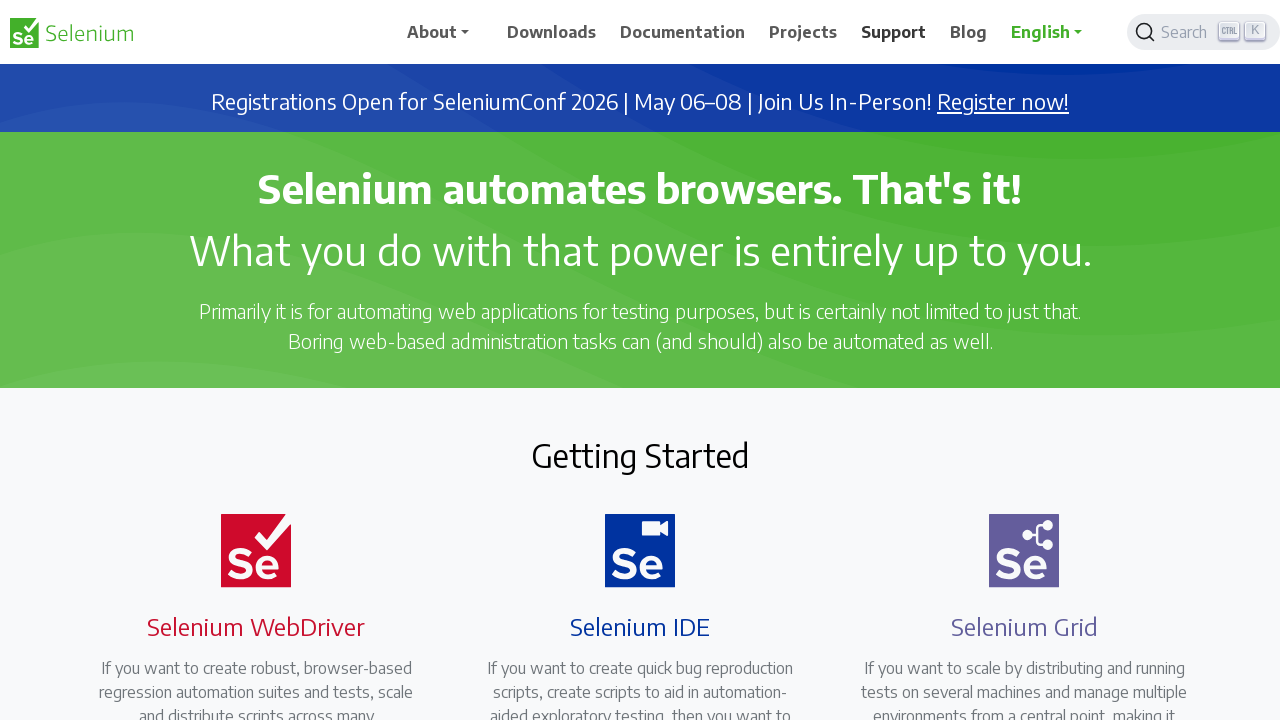

Pressed 'T' key to open menu item in new tab
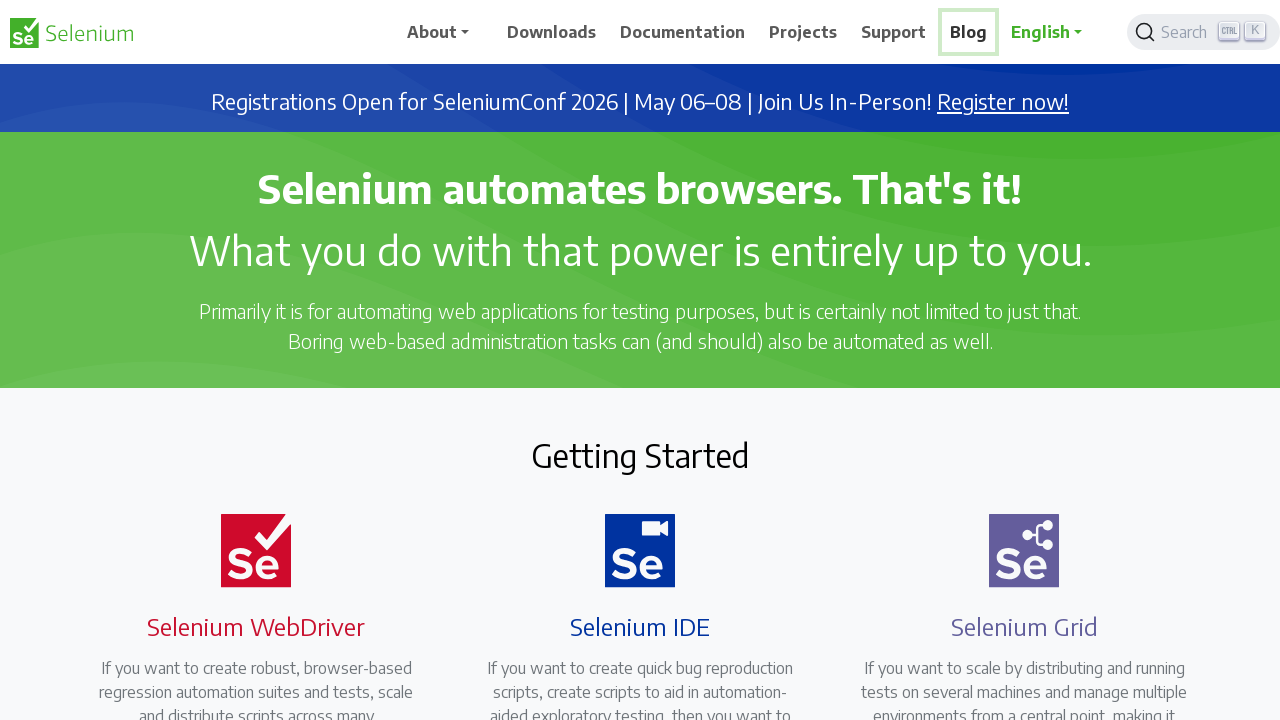

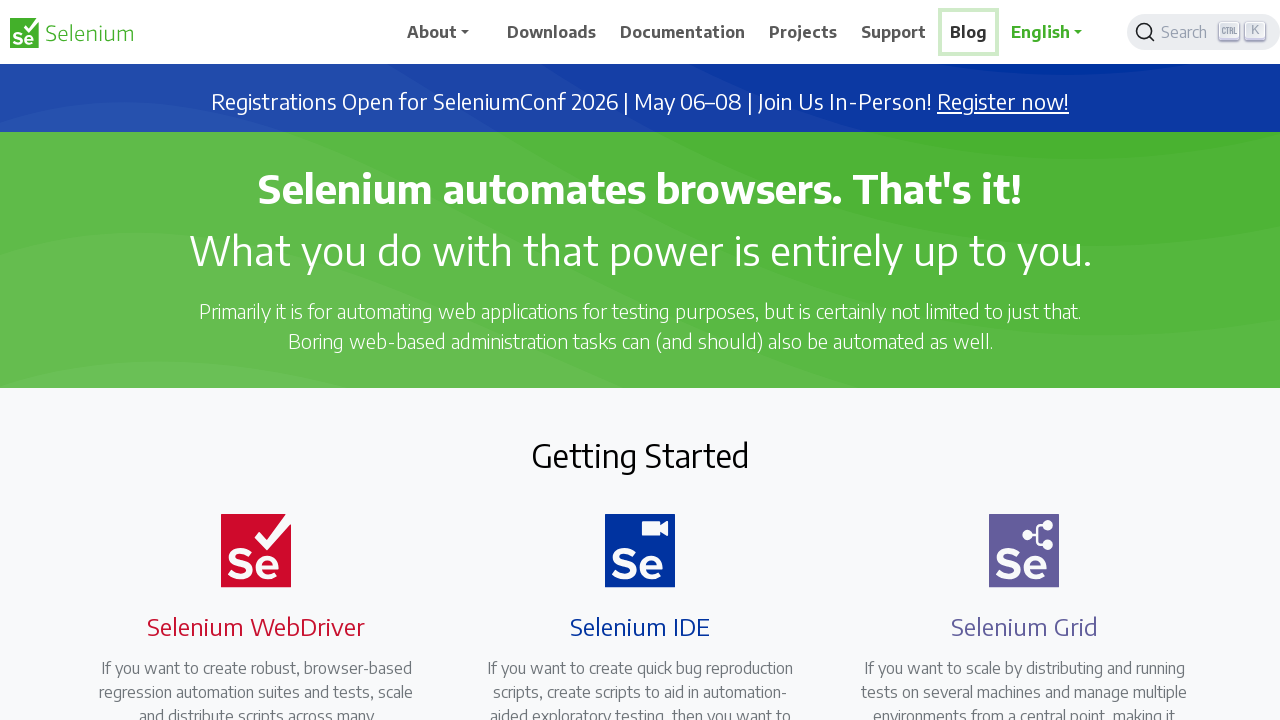